Tests right-click context menu functionality on a link element

Starting URL: https://demoqa.com/tool-tips

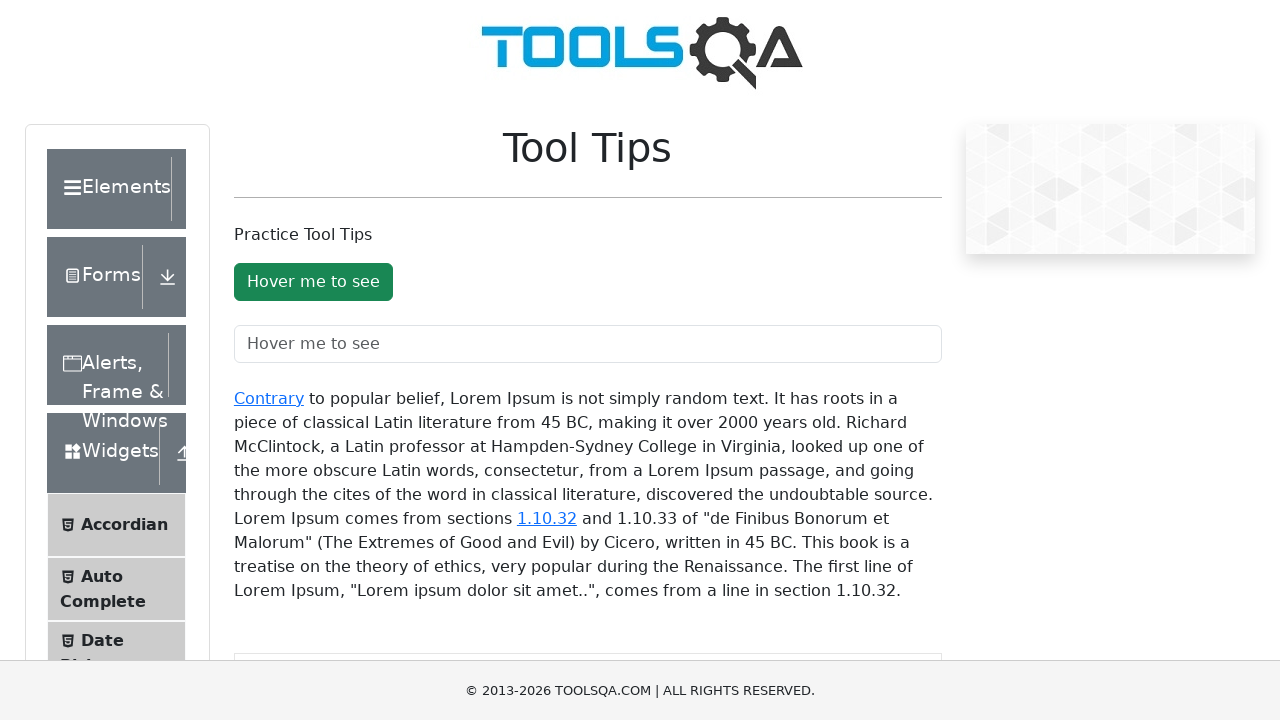

Located the 'Contrary' link element
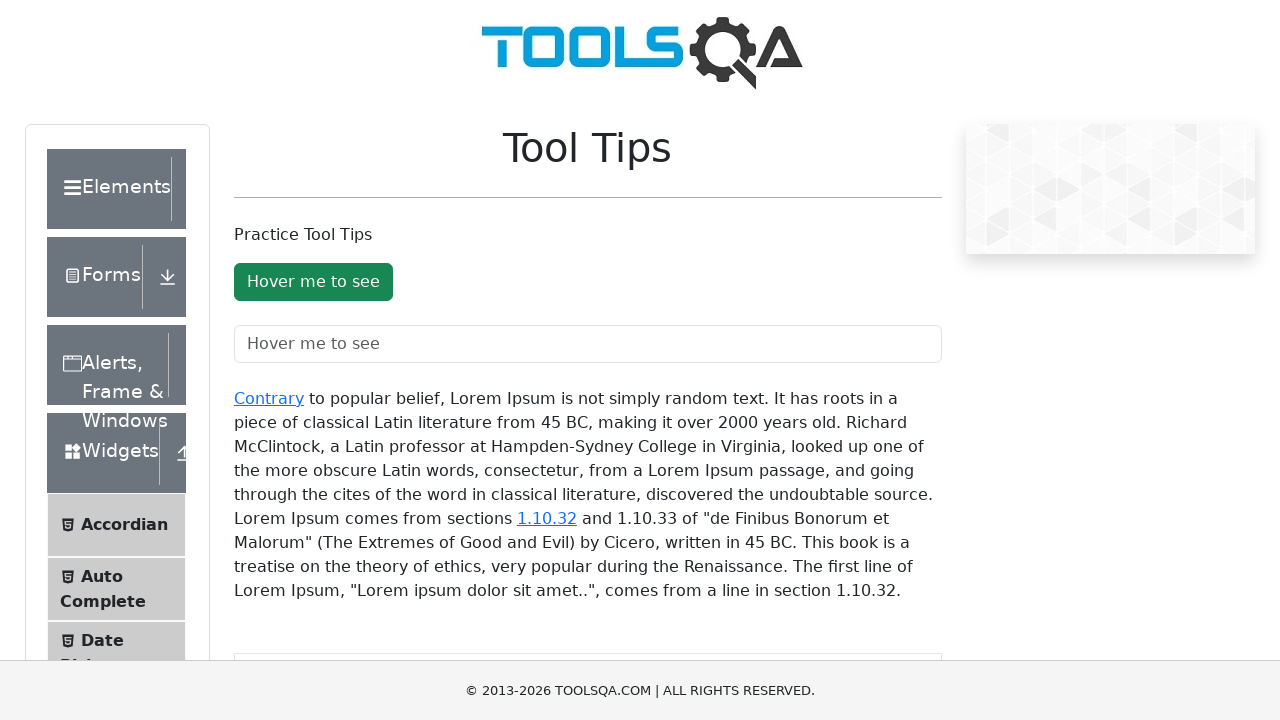

Right-clicked on the 'Contrary' link to open context menu at (269, 398) on text=Contrary
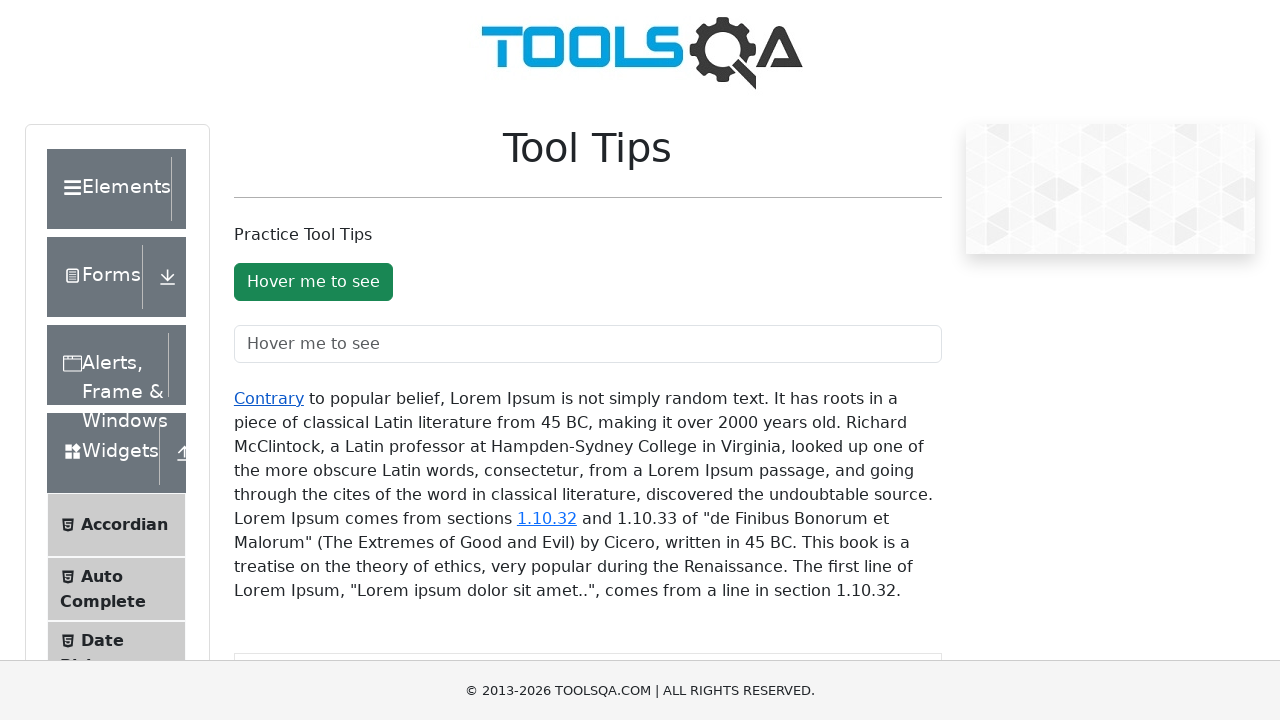

Pressed ArrowDown to navigate context menu
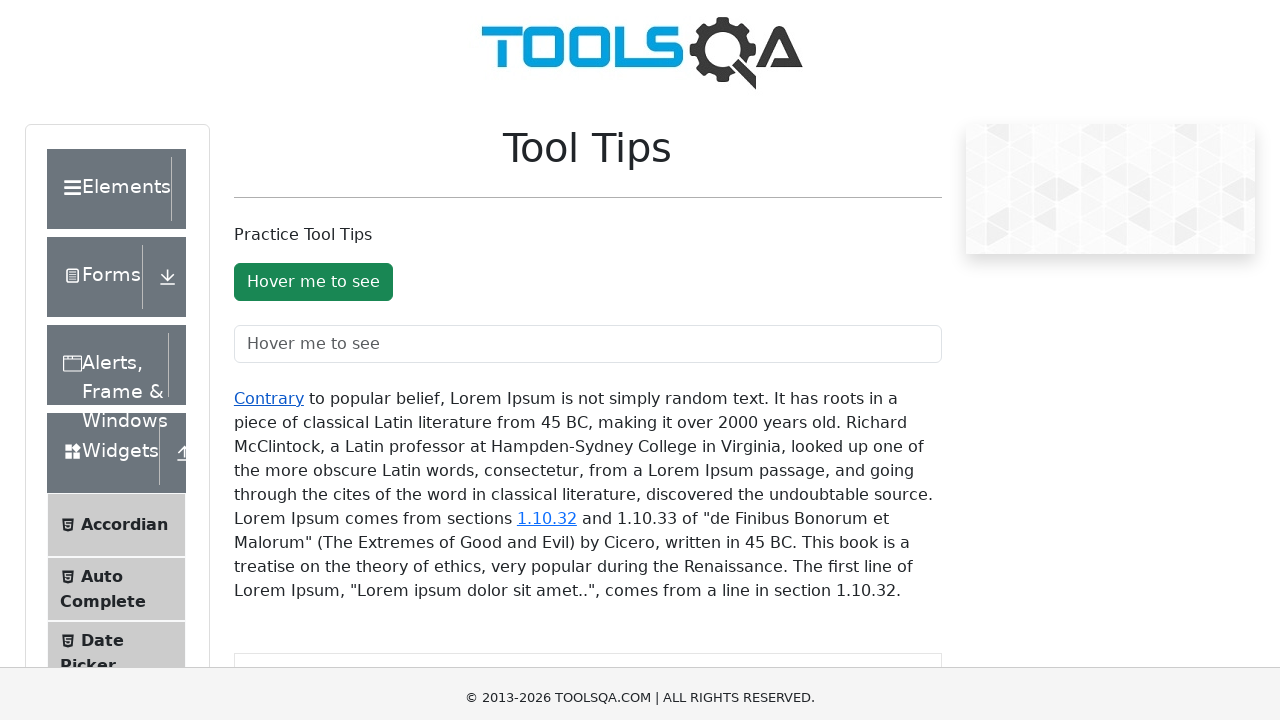

Pressed Enter to select context menu option
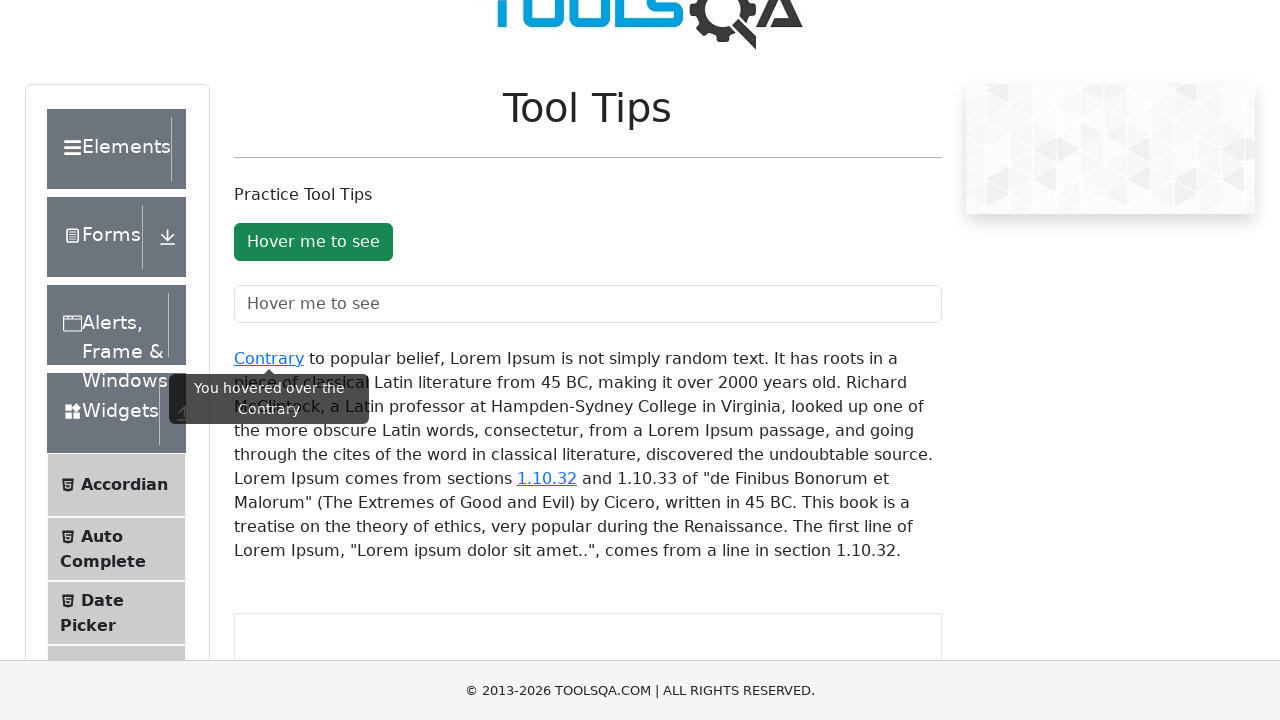

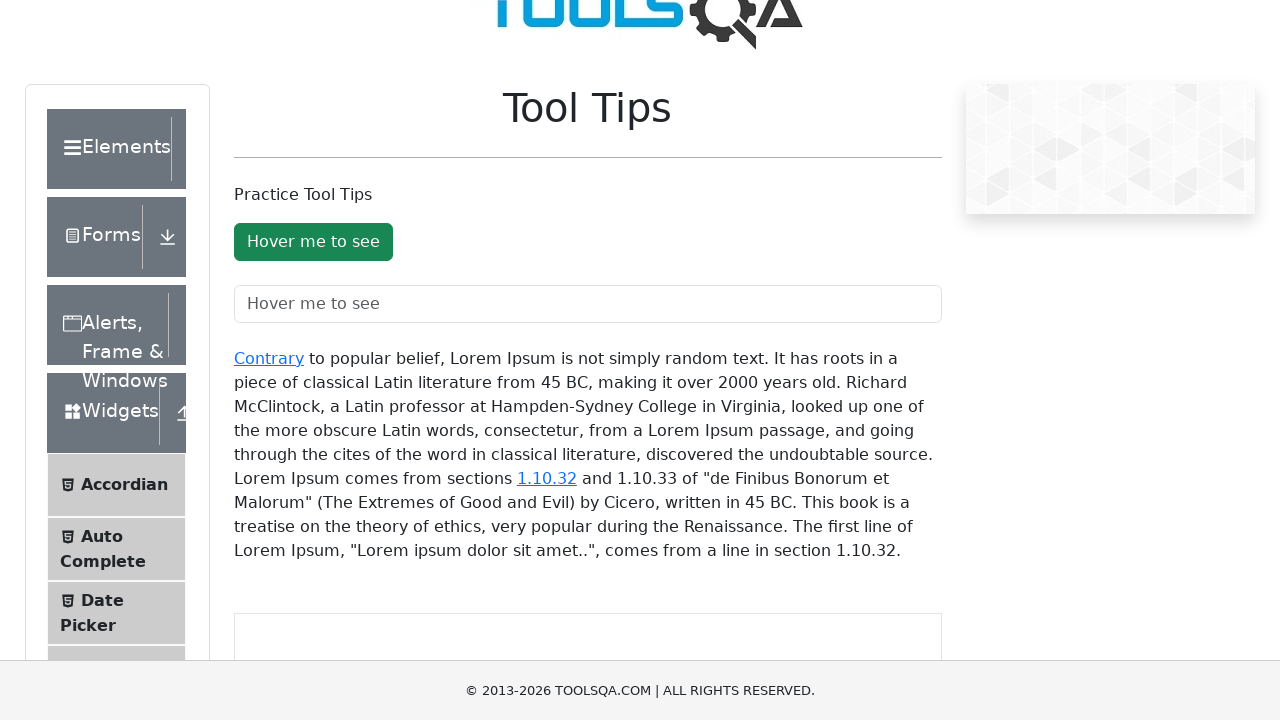